Tests a data types form by filling in personal information fields (name, address, email, phone, city, country, job, company) and submitting the form, then verifies the submission results display correctly.

Starting URL: https://bonigarcia.dev/selenium-webdriver-java/data-types.html

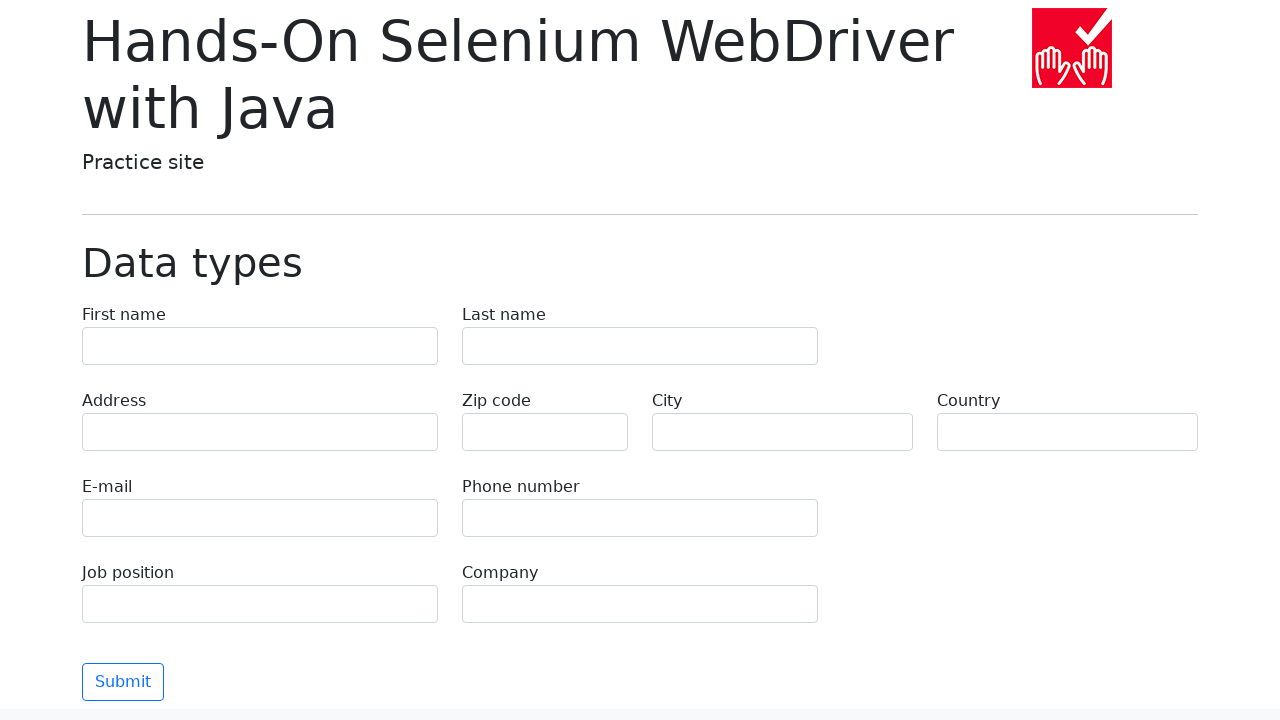

Filled first name field with 'Иван' on body > main > div > form > div:nth-child(1) > div:nth-child(1) > label > input
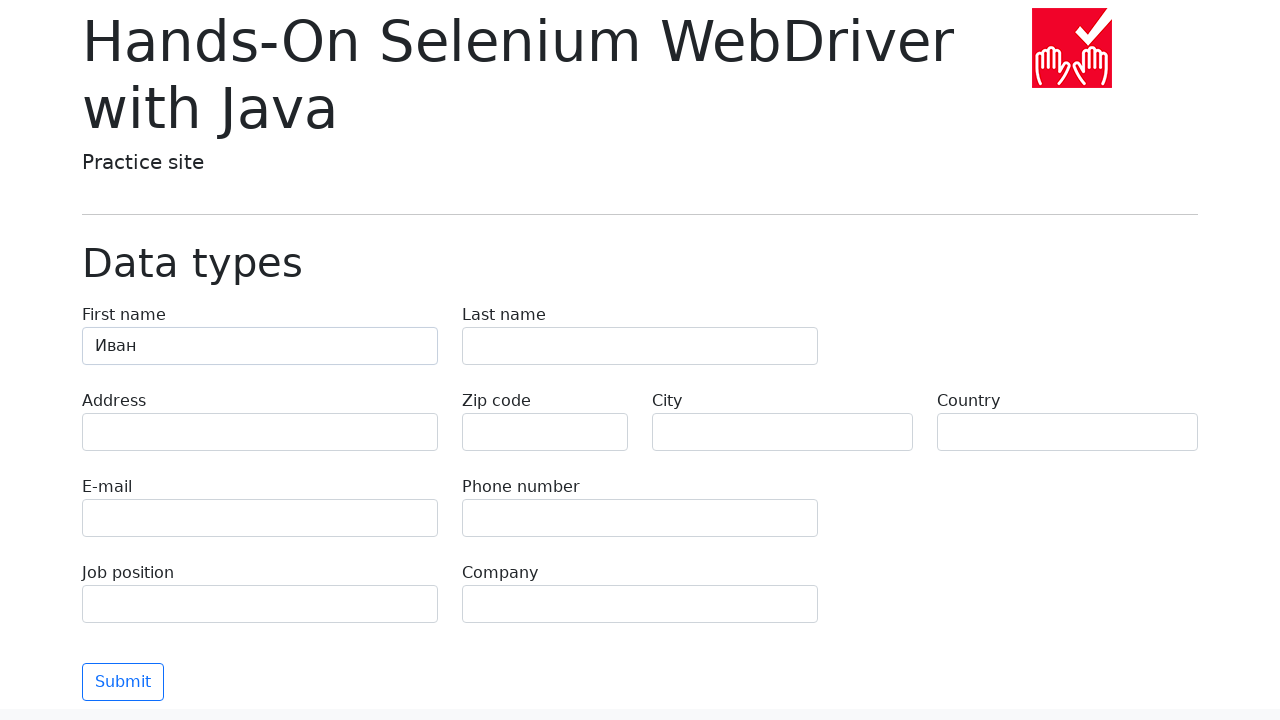

Filled last name field with 'Петров' on body > main > div > form > div:nth-child(1) > div:nth-child(2) > label > input
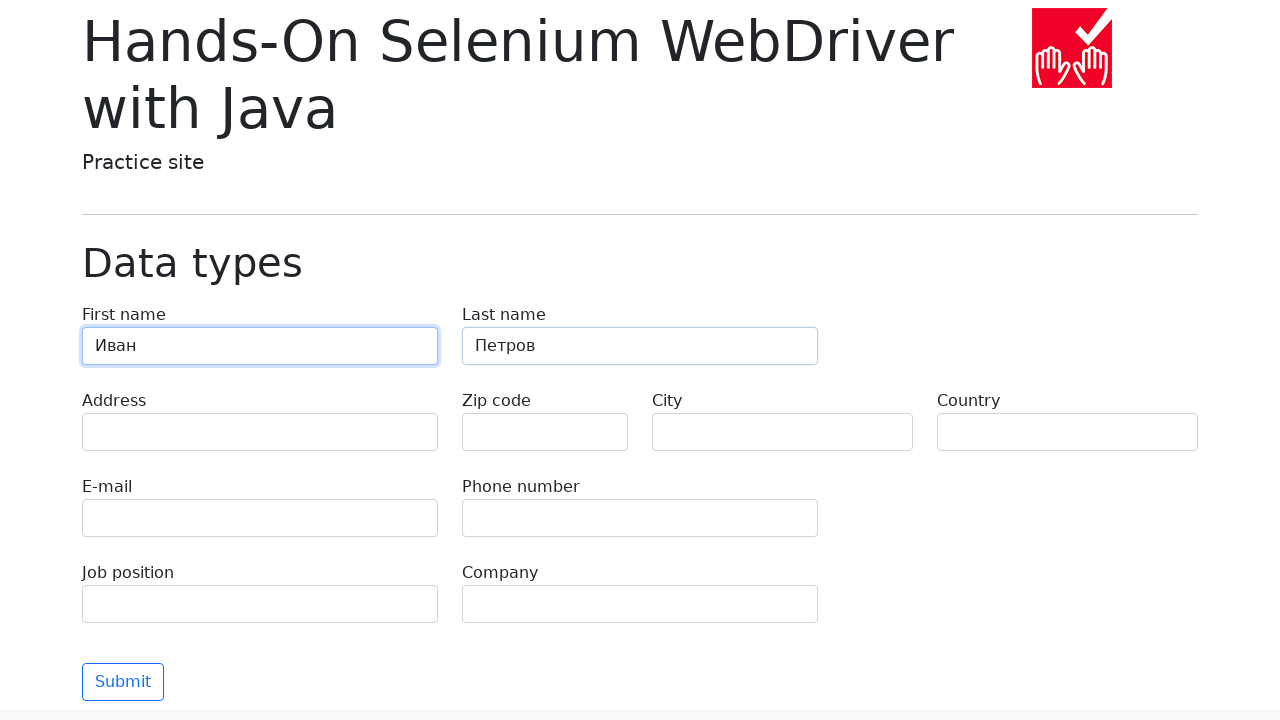

Filled address field with 'Ленина, 55-3' on body > main > div > form > div:nth-child(2) > div.col-md-4.py-2 > label > input
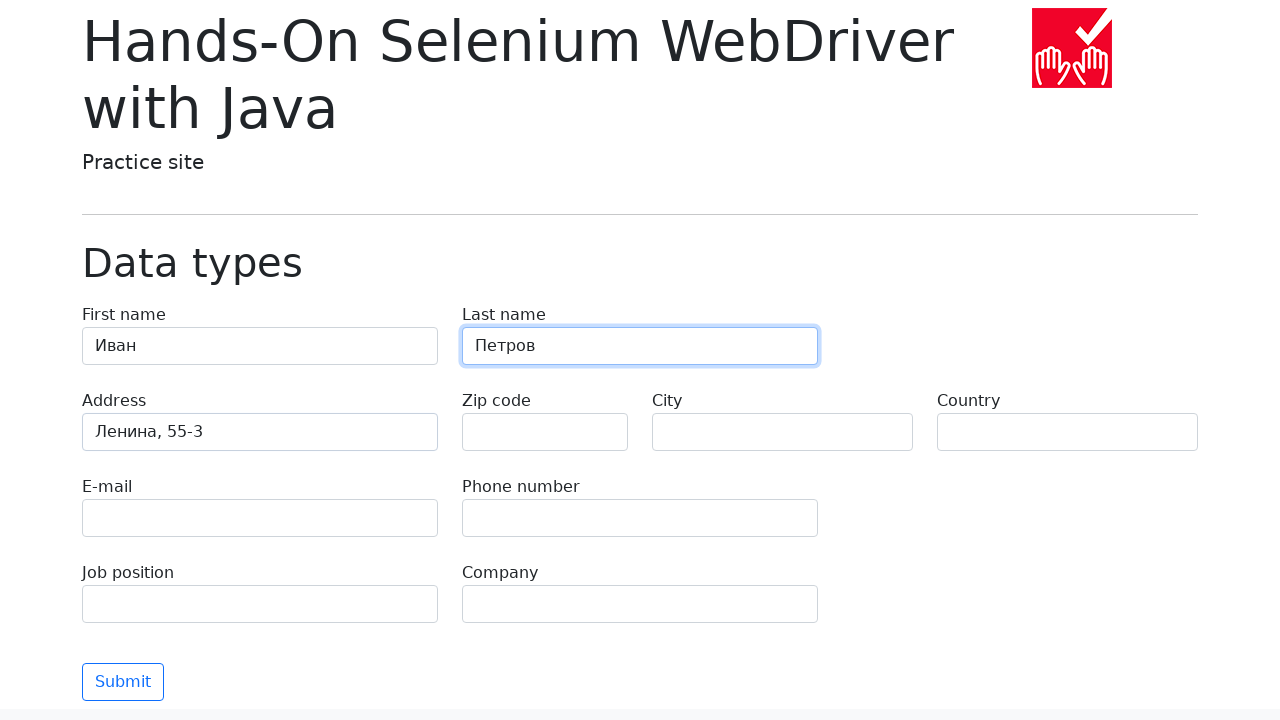

Filled email field with 'test@skypro.com' on body > main > div > form > div:nth-child(3) > div:nth-child(1) > label > input
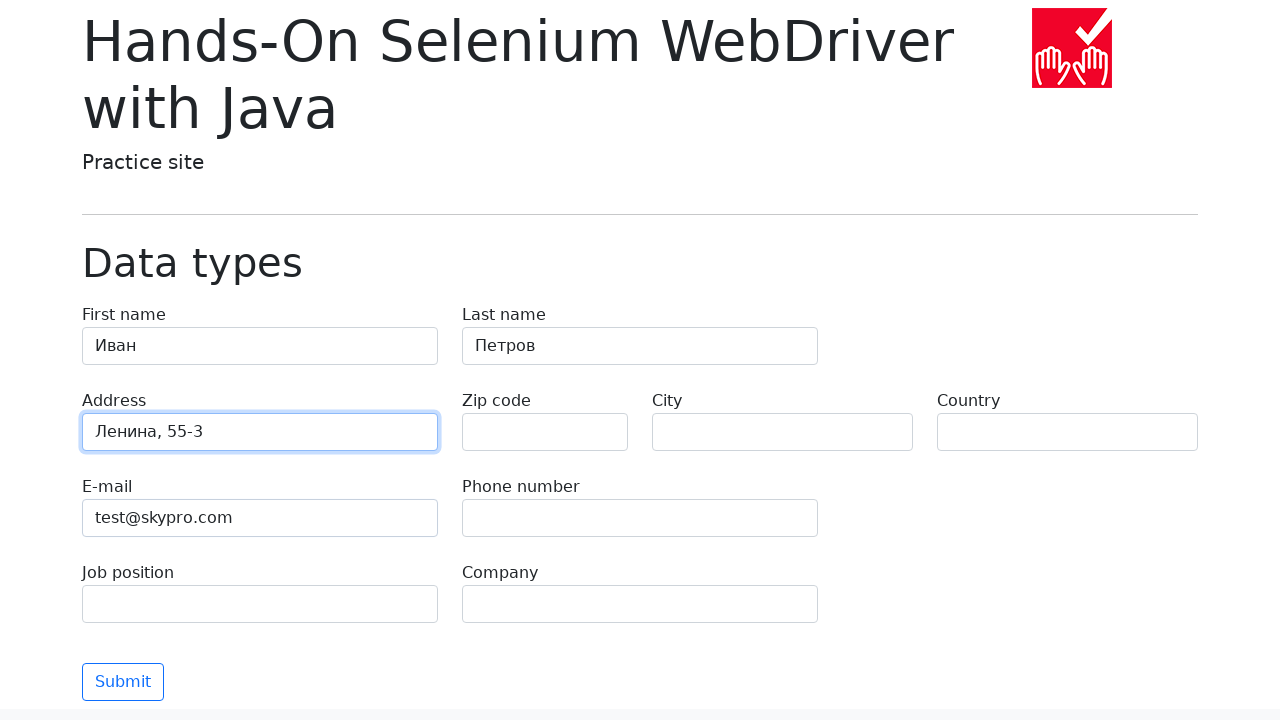

Filled phone number field with '+7985899998787' on body > main > div > form > div:nth-child(3) > div:nth-child(2) > label > input
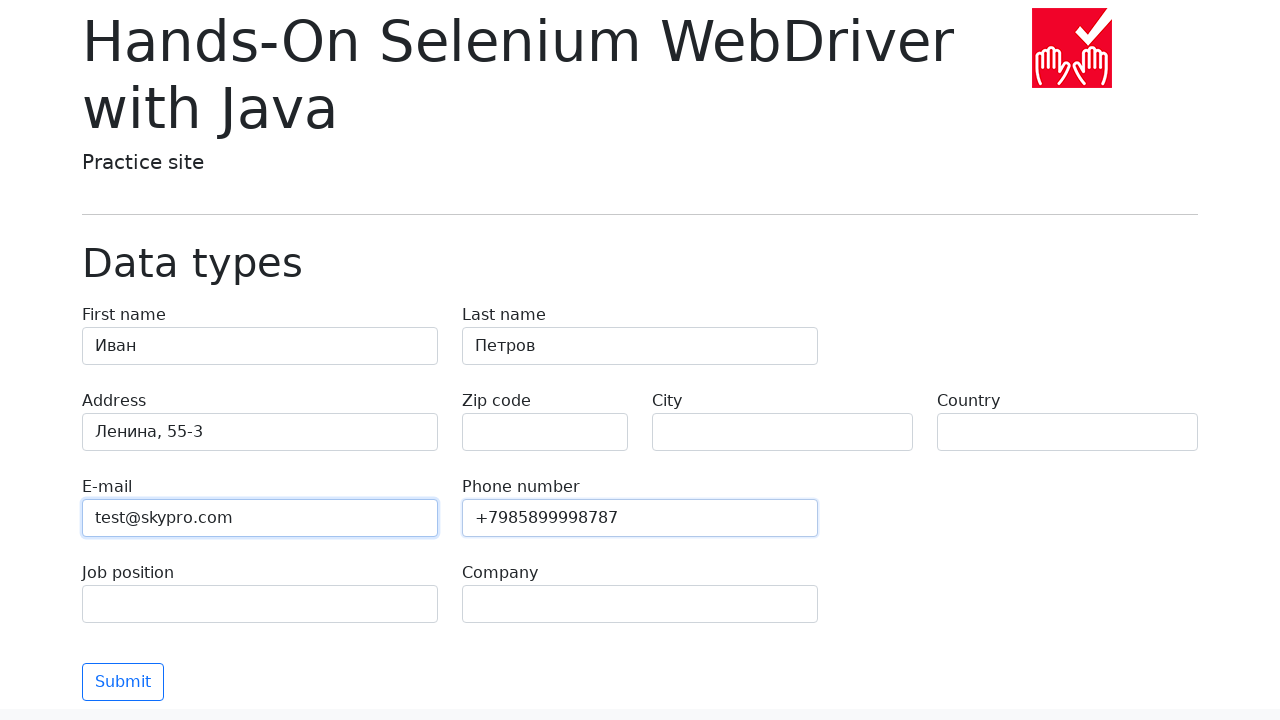

Filled city field with 'Москва' on body > main > div > form > div:nth-child(2) > div:nth-child(3) > label > input
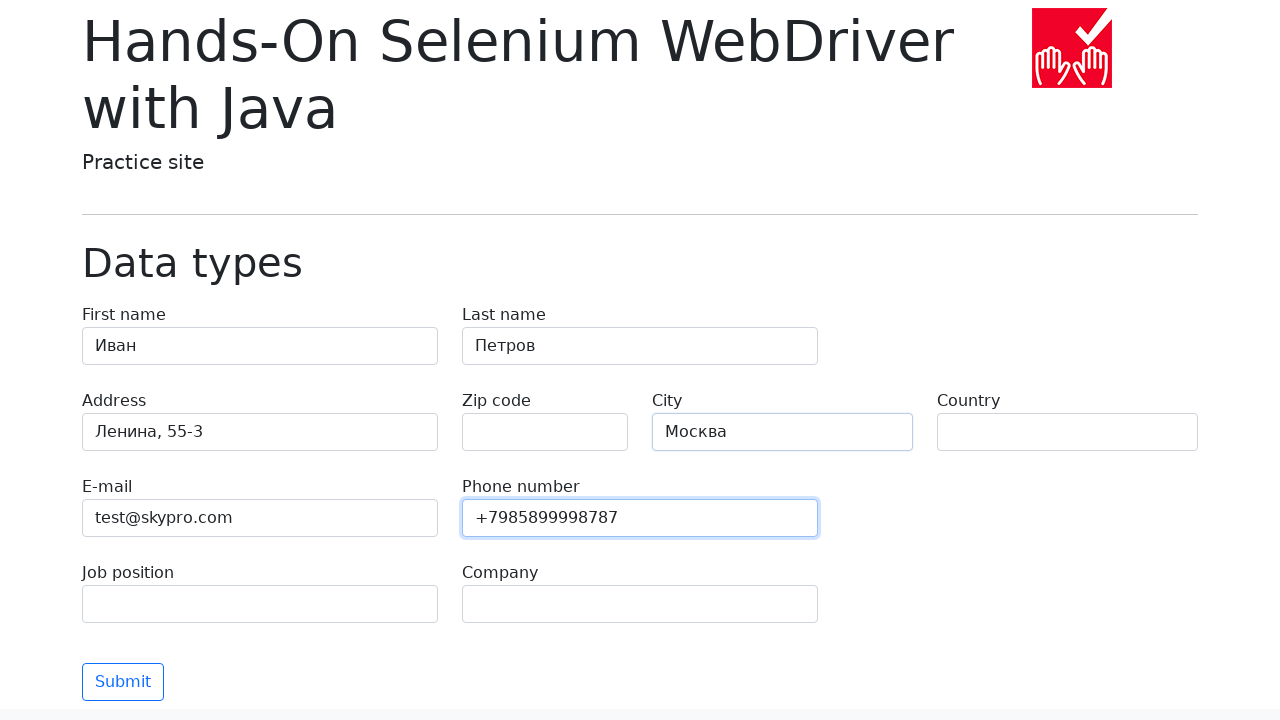

Filled country field with 'Россия' on body > main > div > form > div:nth-child(2) > div:nth-child(4) > label > input
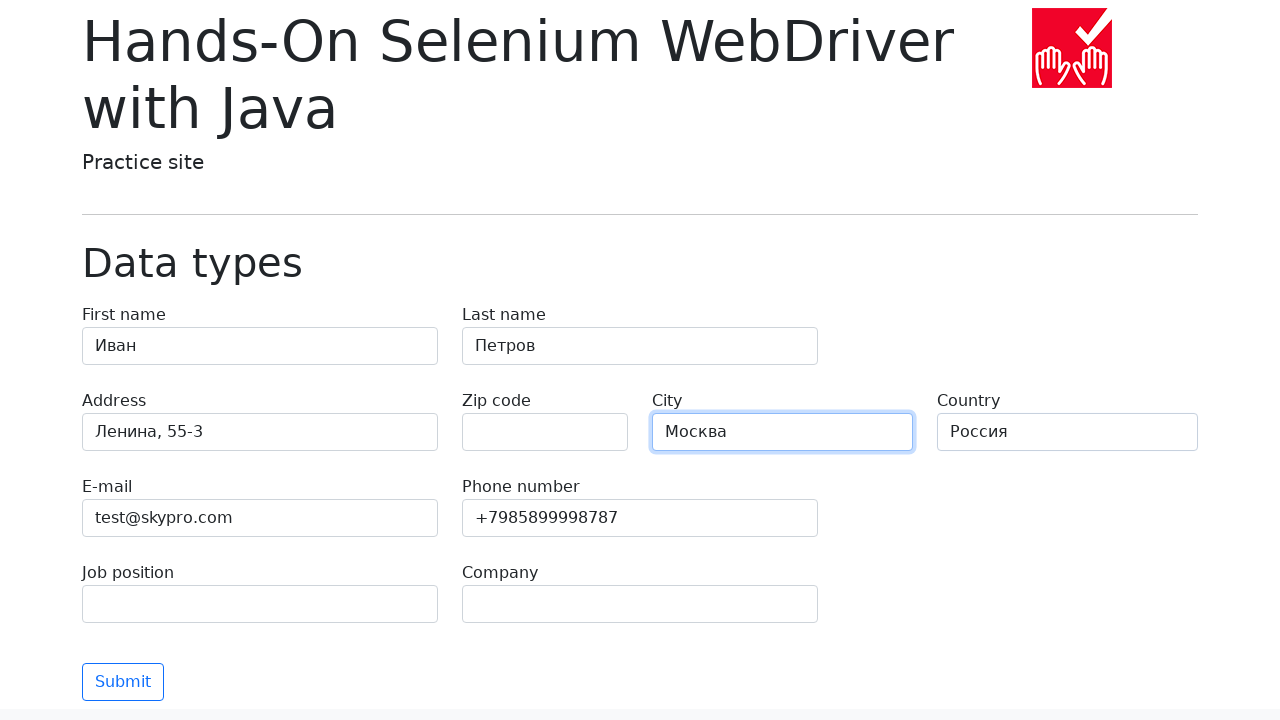

Filled job position field with 'QA' on body > main > div > form > div:nth-child(4) > div:nth-child(1) > label > input
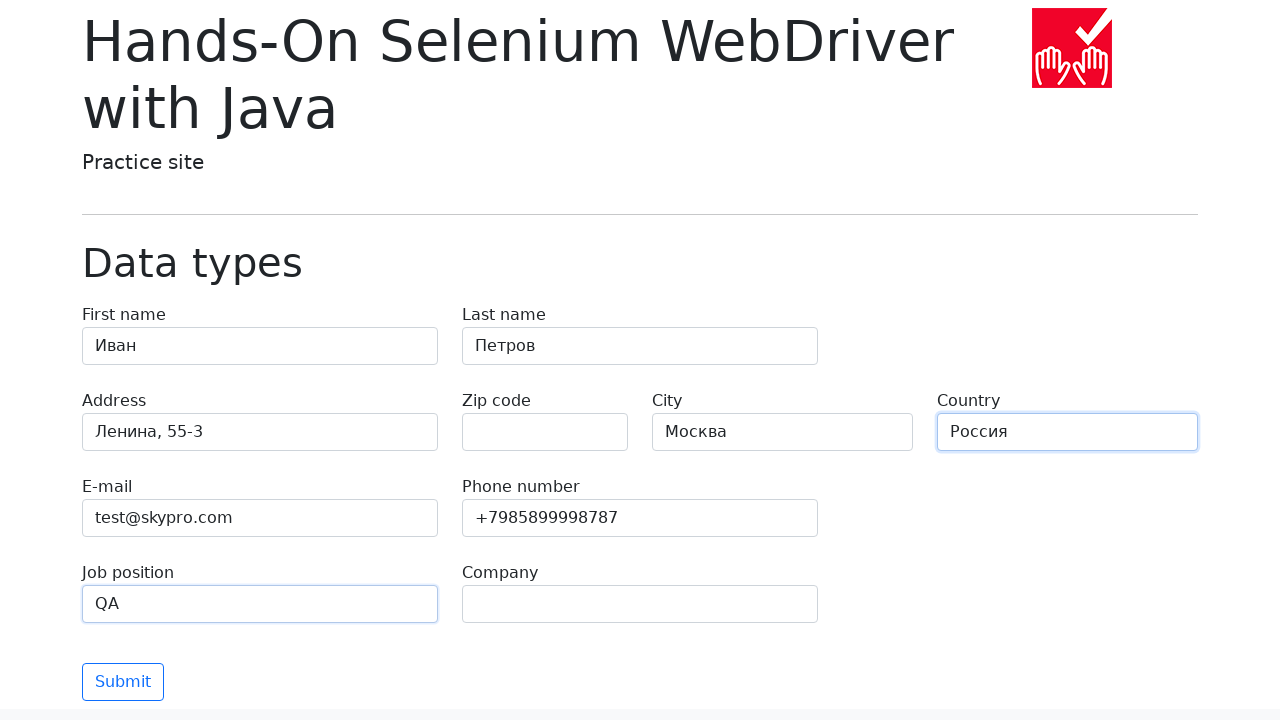

Filled company name field with 'SkyPro' on body > main > div > form > div:nth-child(4) > div:nth-child(2) > label > input
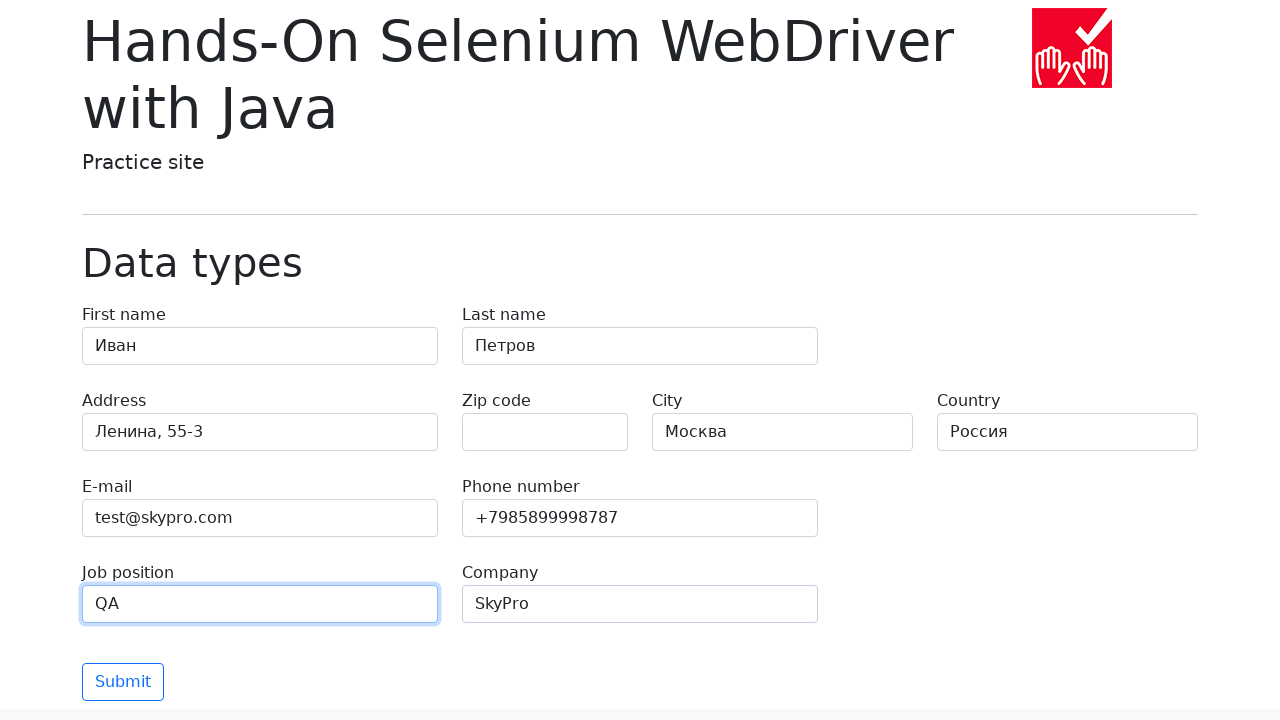

Clicked form submit button at (123, 682) on body > main > div > form > div:nth-child(5) > div > button
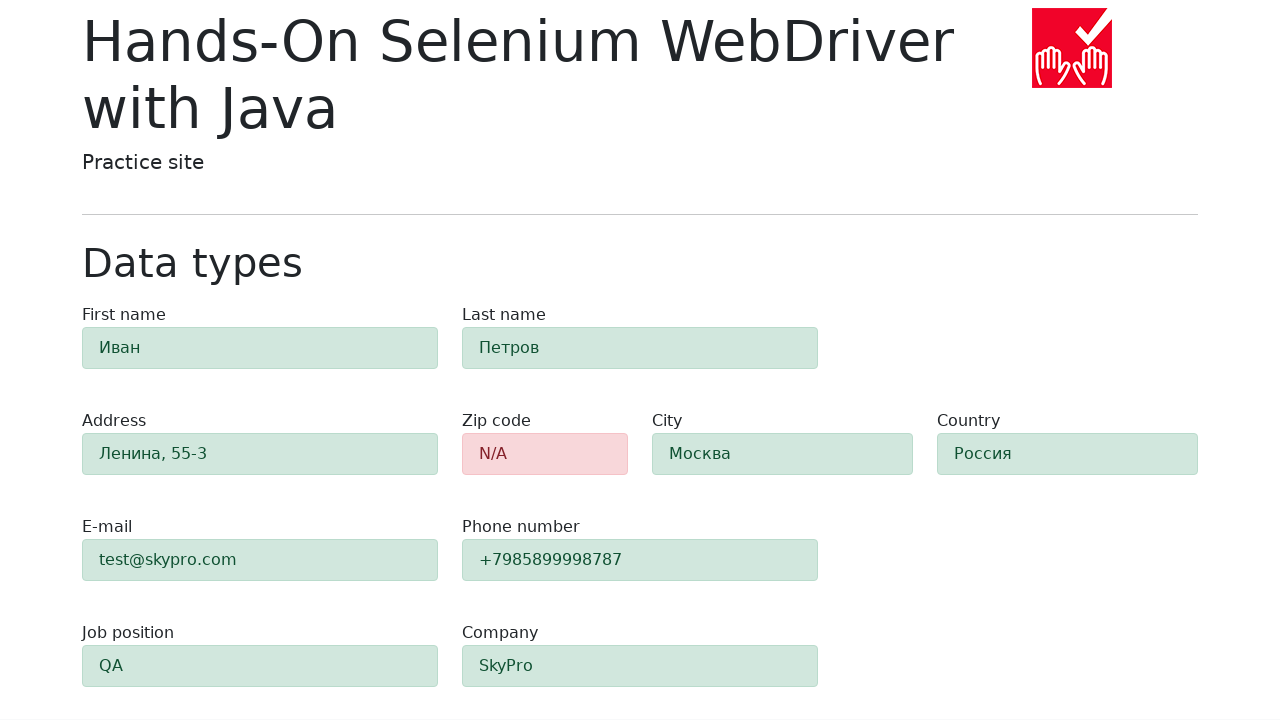

Form submission results displayed successfully with company 'SkyPro' verified
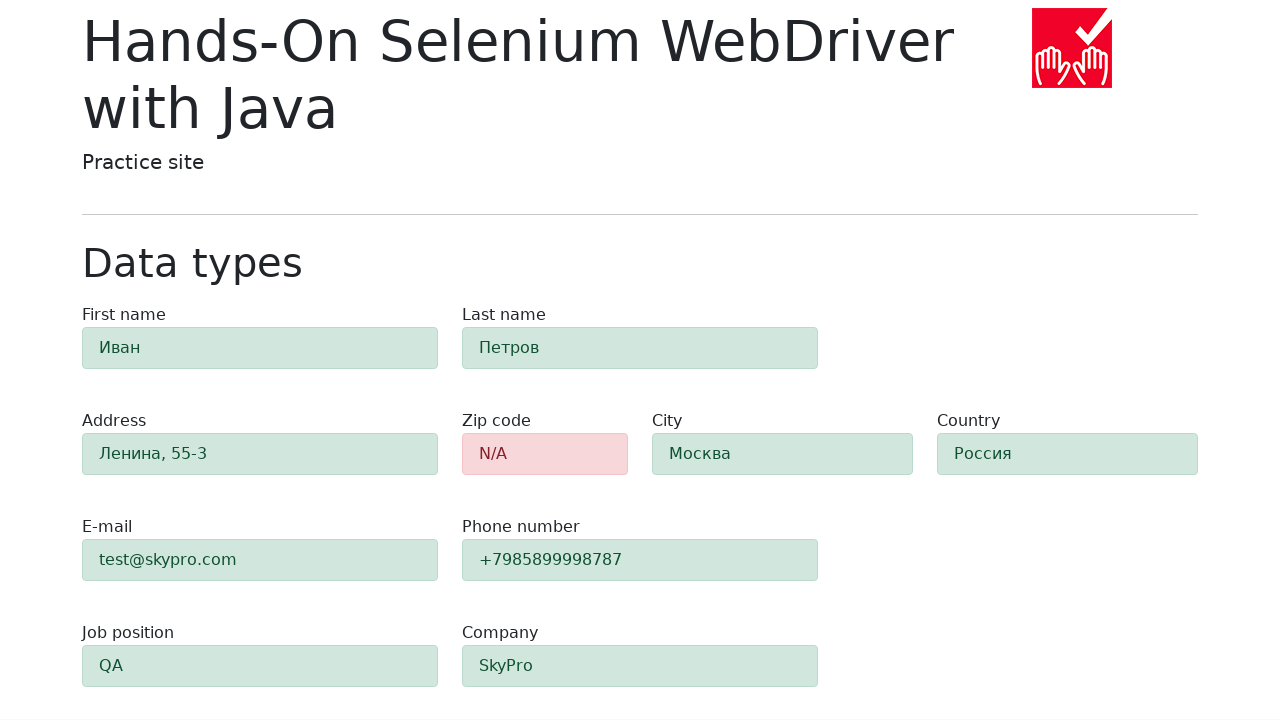

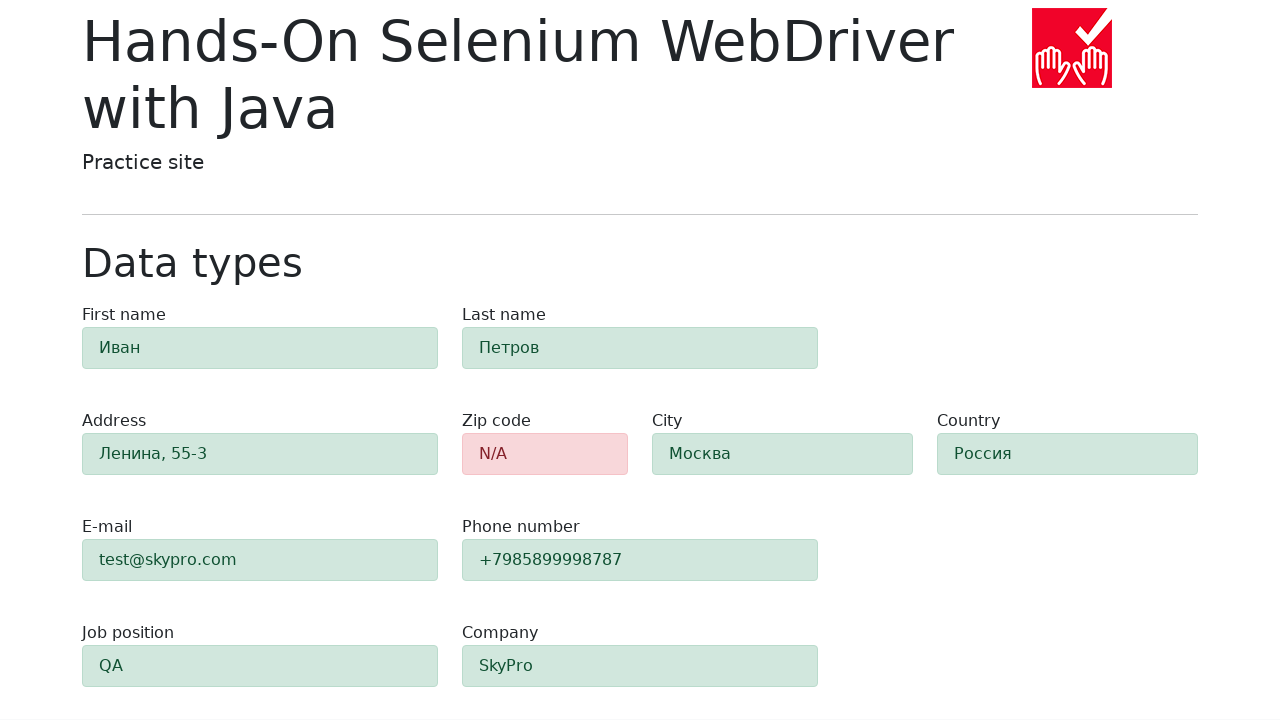